Tests state dropdown functionality by selecting states using different selection methods (by visible text, by value, and by index) and verifying the selections.

Starting URL: http://practice.cydeo.com/dropdown

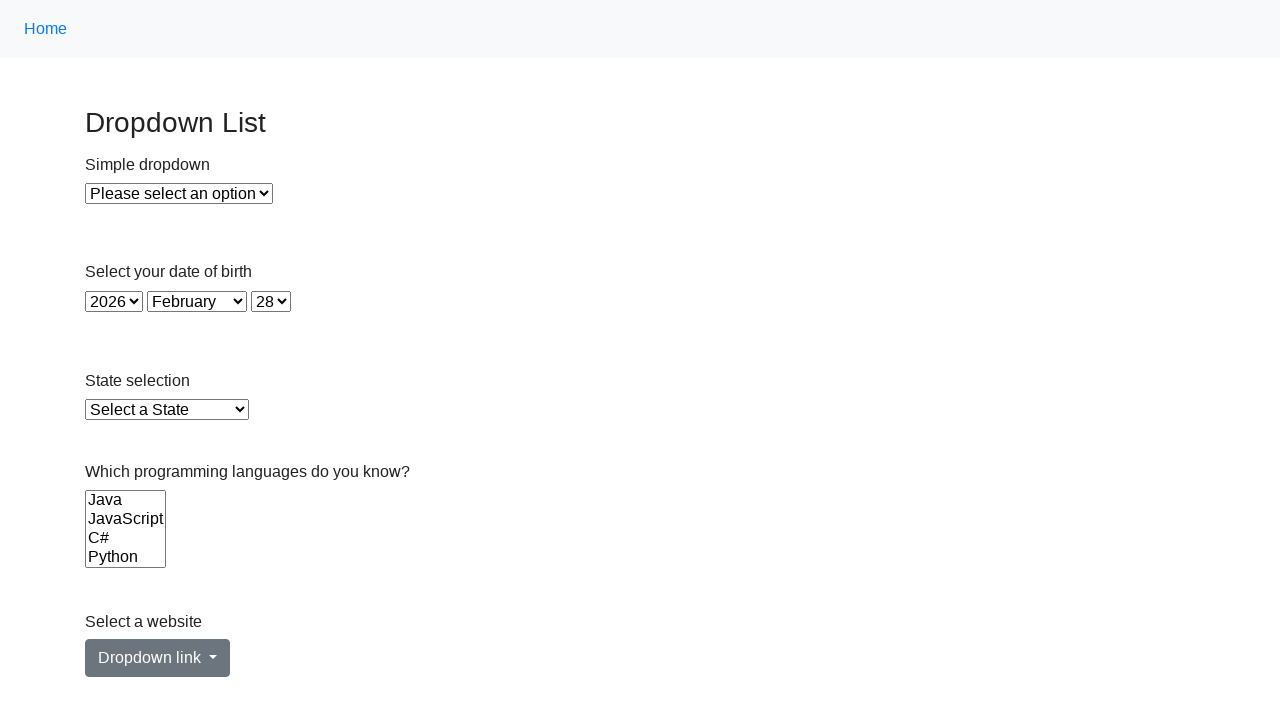

Navigated to dropdown practice page
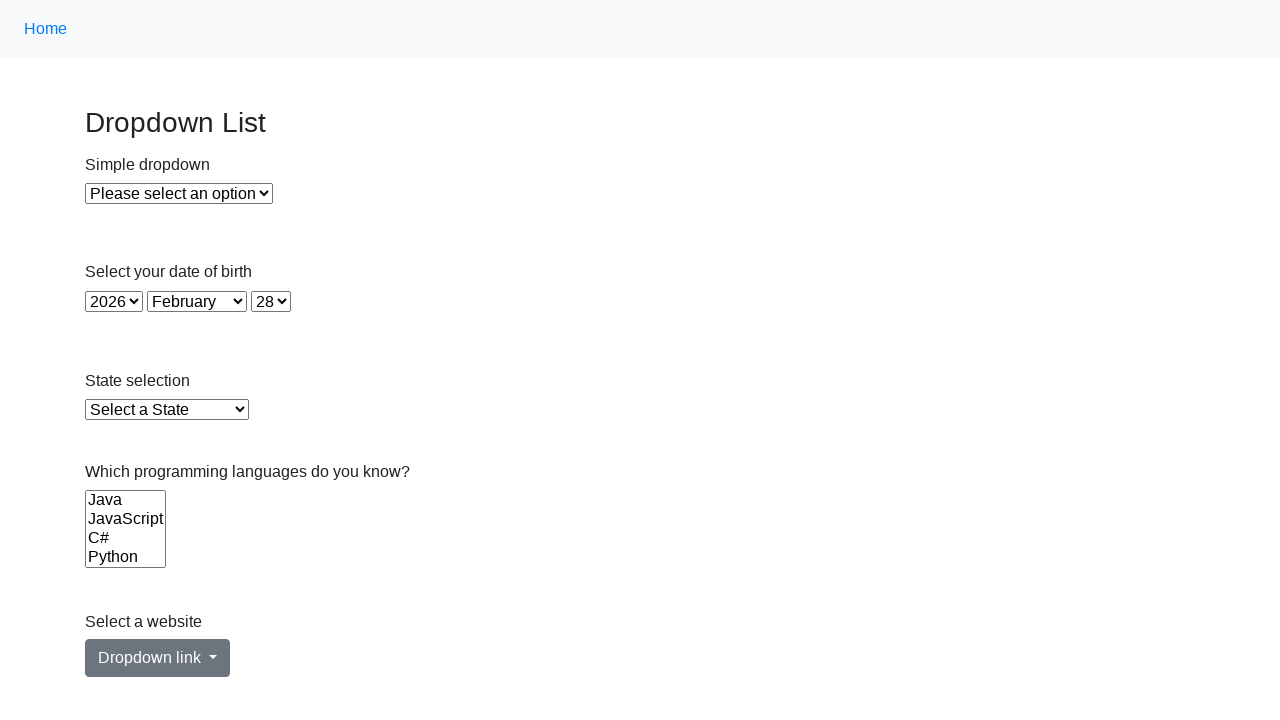

Selected Illinois by visible text from state dropdown on #state
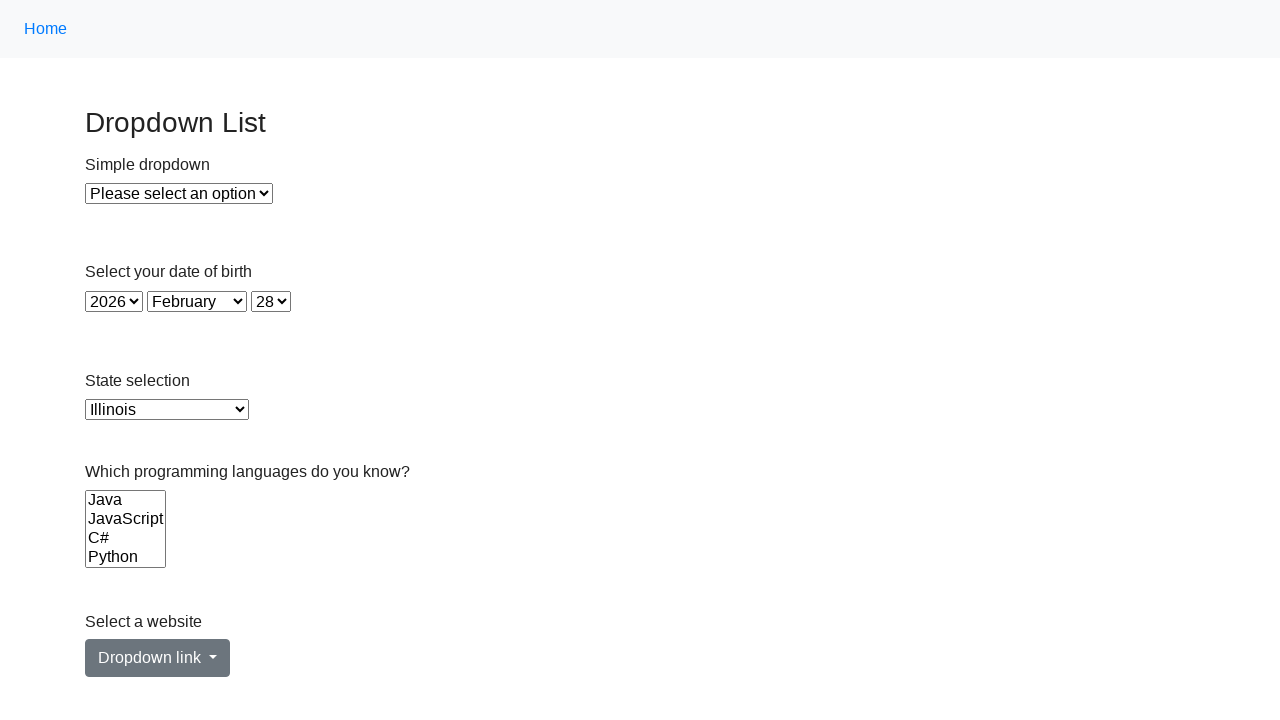

Verified Illinois is selected in dropdown
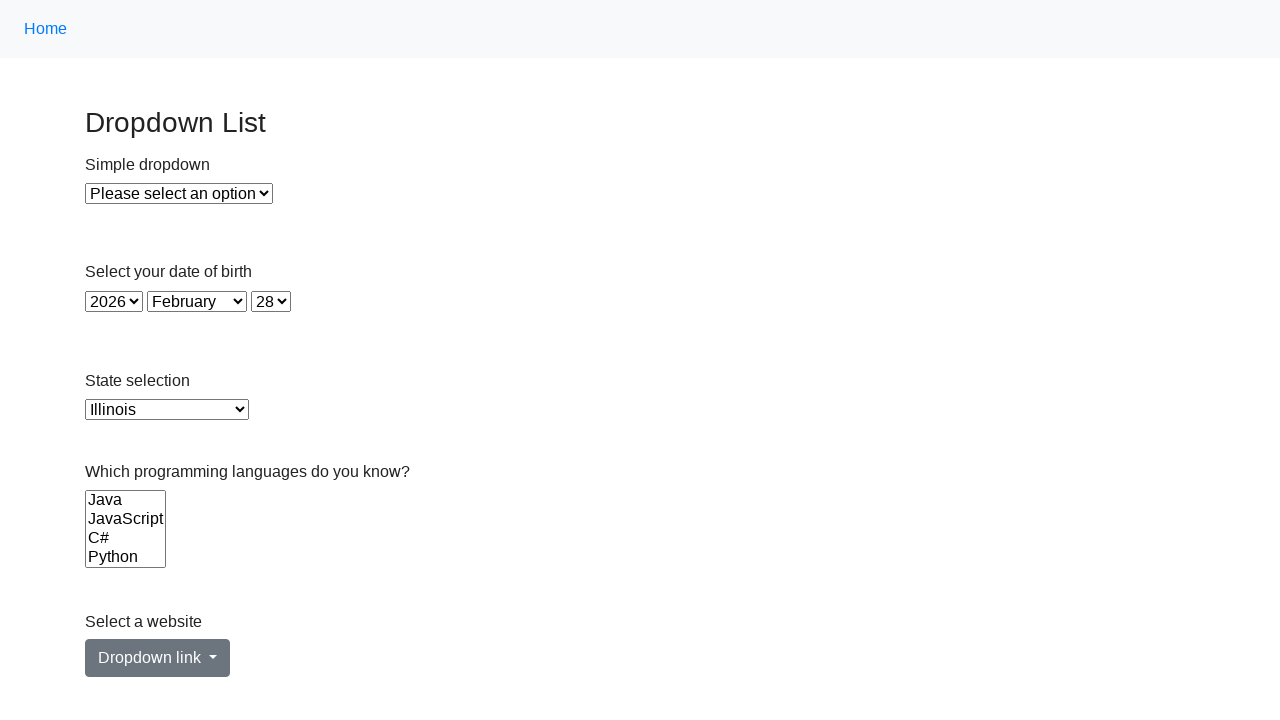

Selected Virginia by value from state dropdown on #state
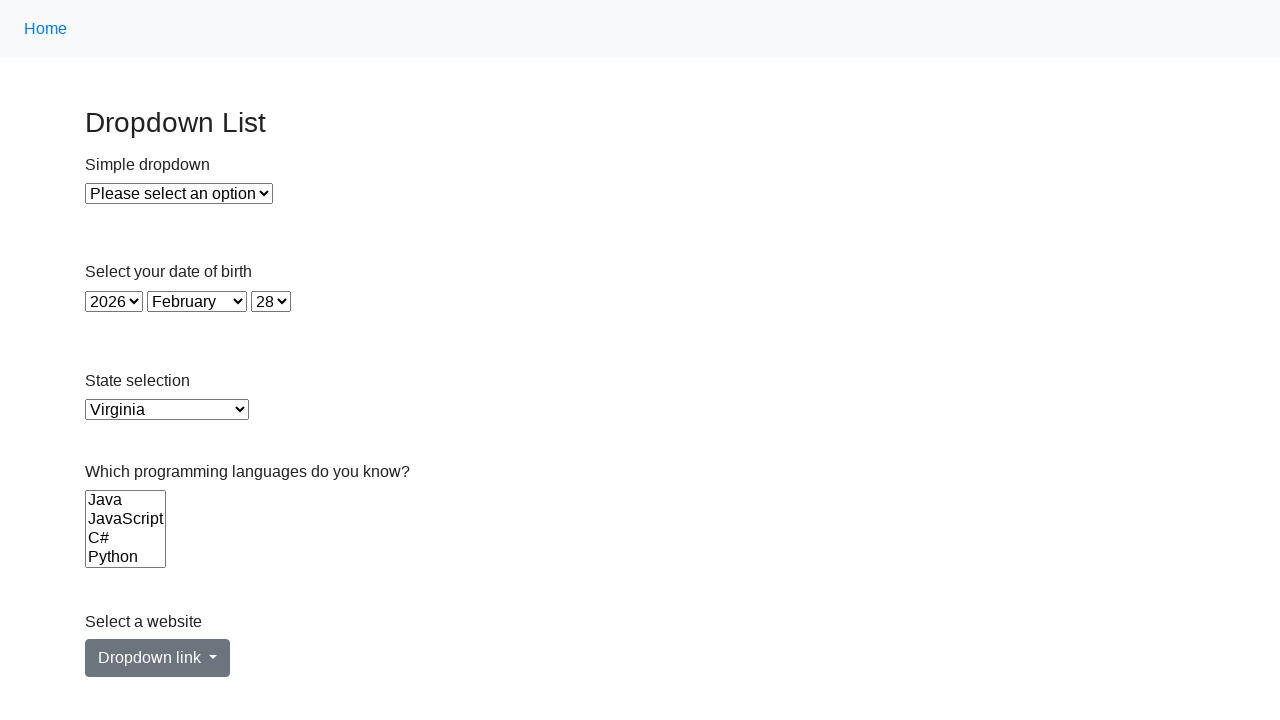

Verified Virginia is selected in dropdown
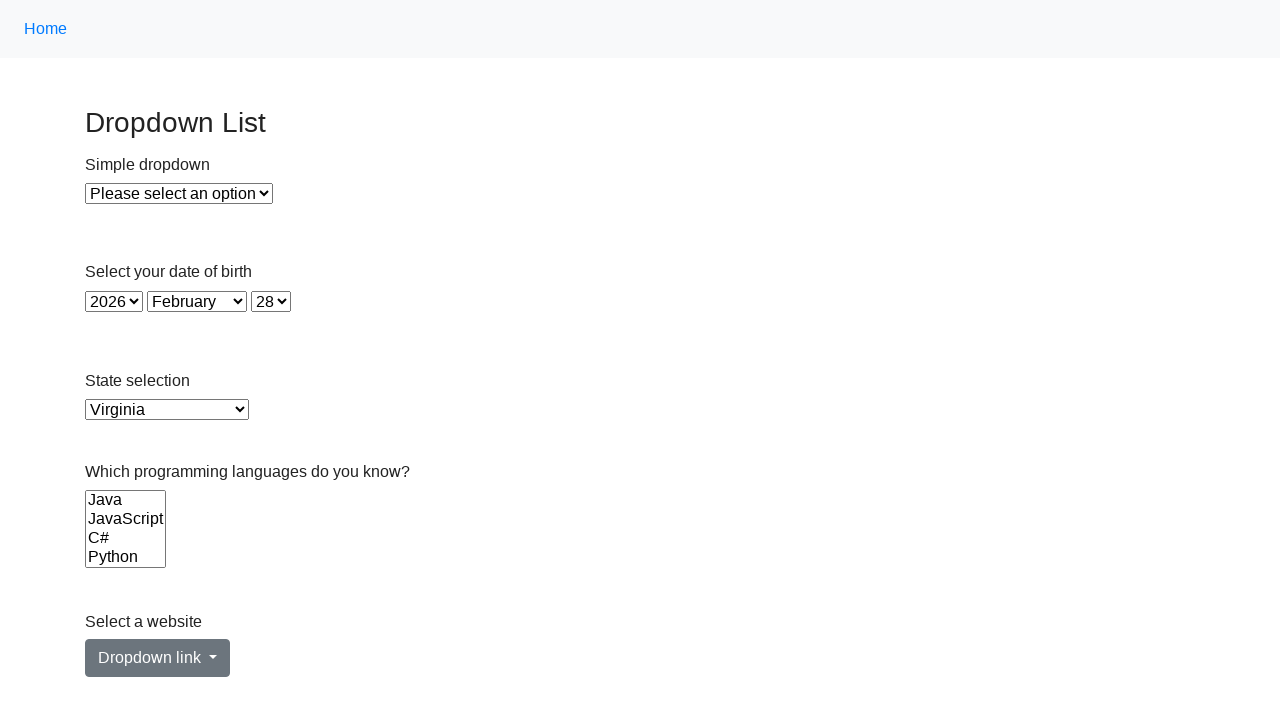

Selected California by index 5 from state dropdown on #state
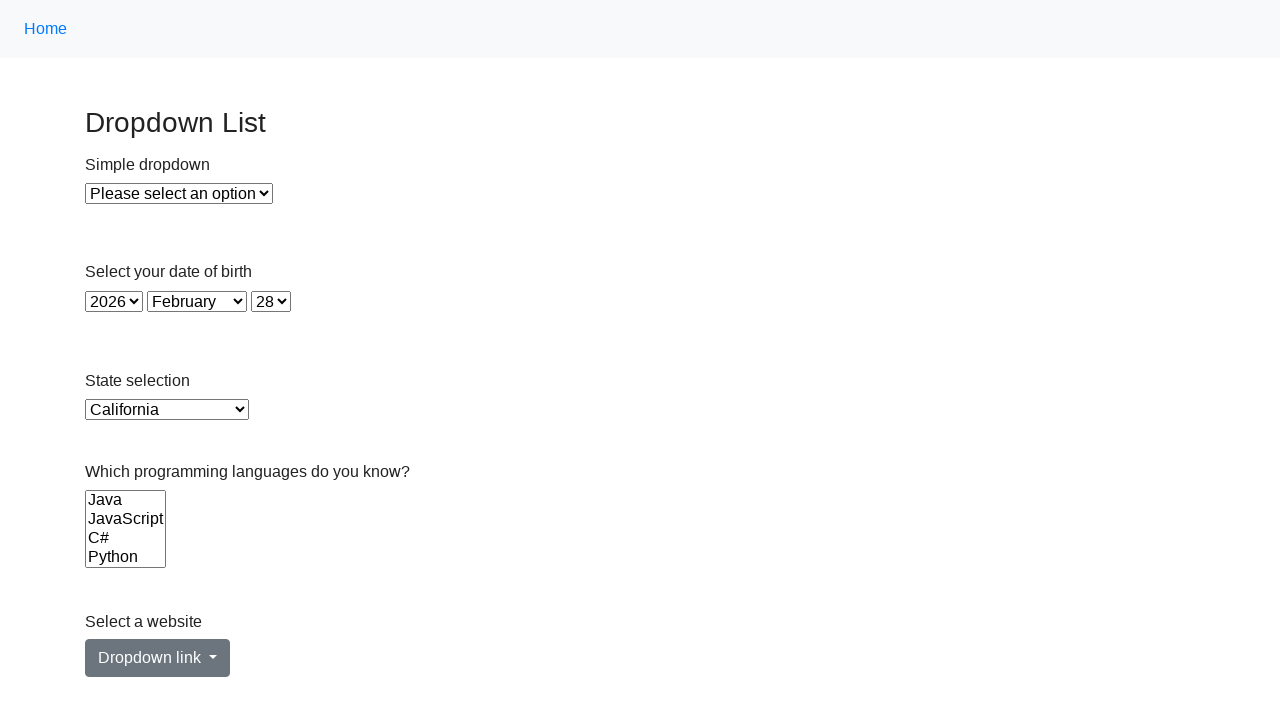

Verified California is selected in dropdown
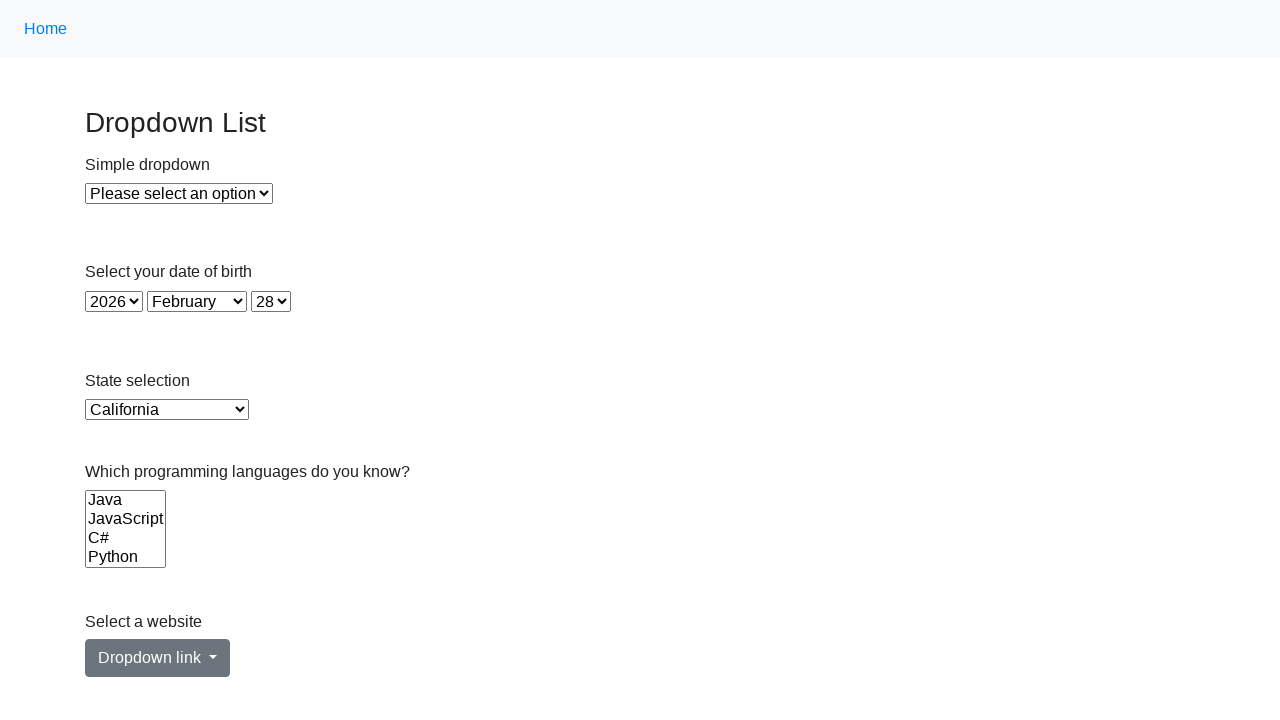

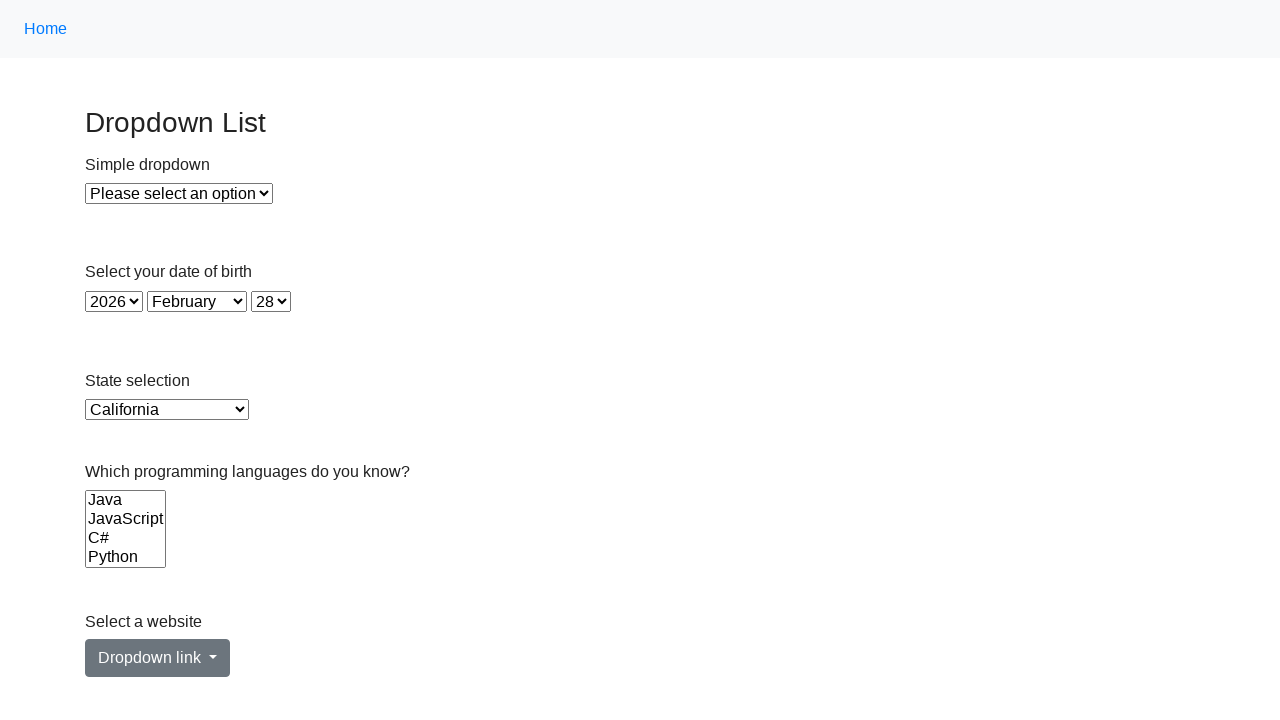